Tests marking individual todo items as complete by checking their checkboxes

Starting URL: https://demo.playwright.dev/todomvc

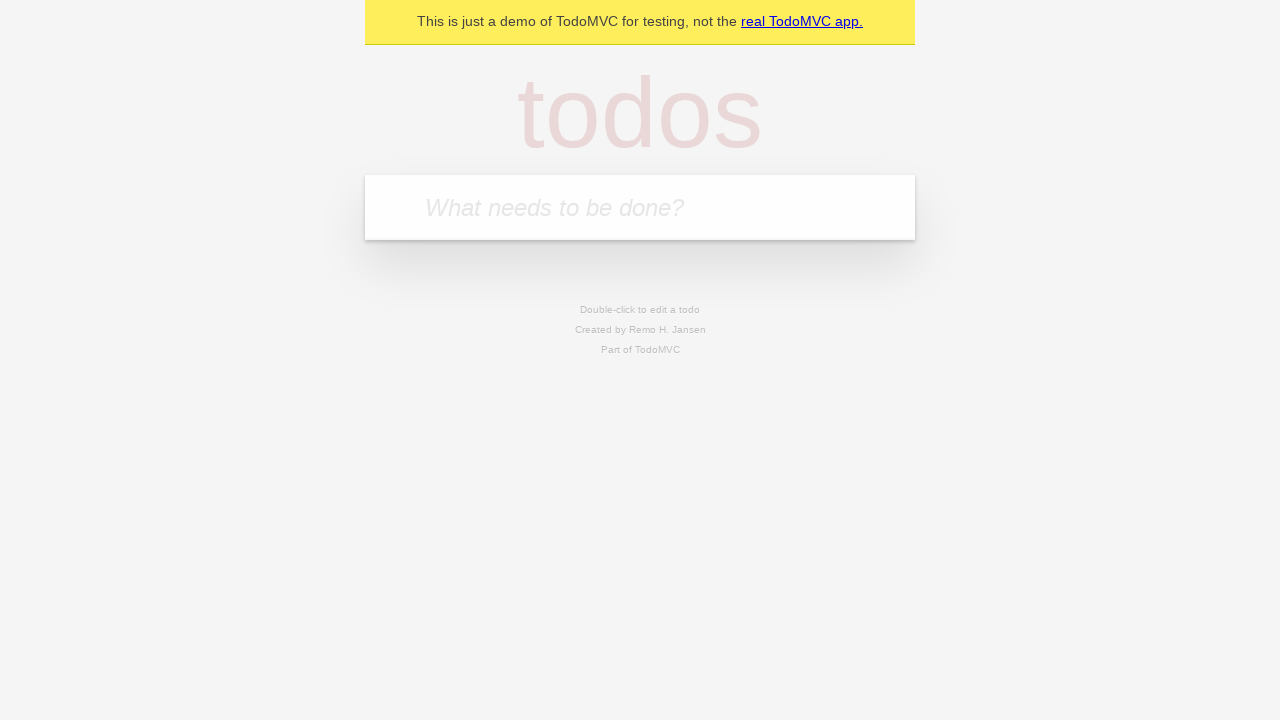

Navigated to TodoMVC demo application
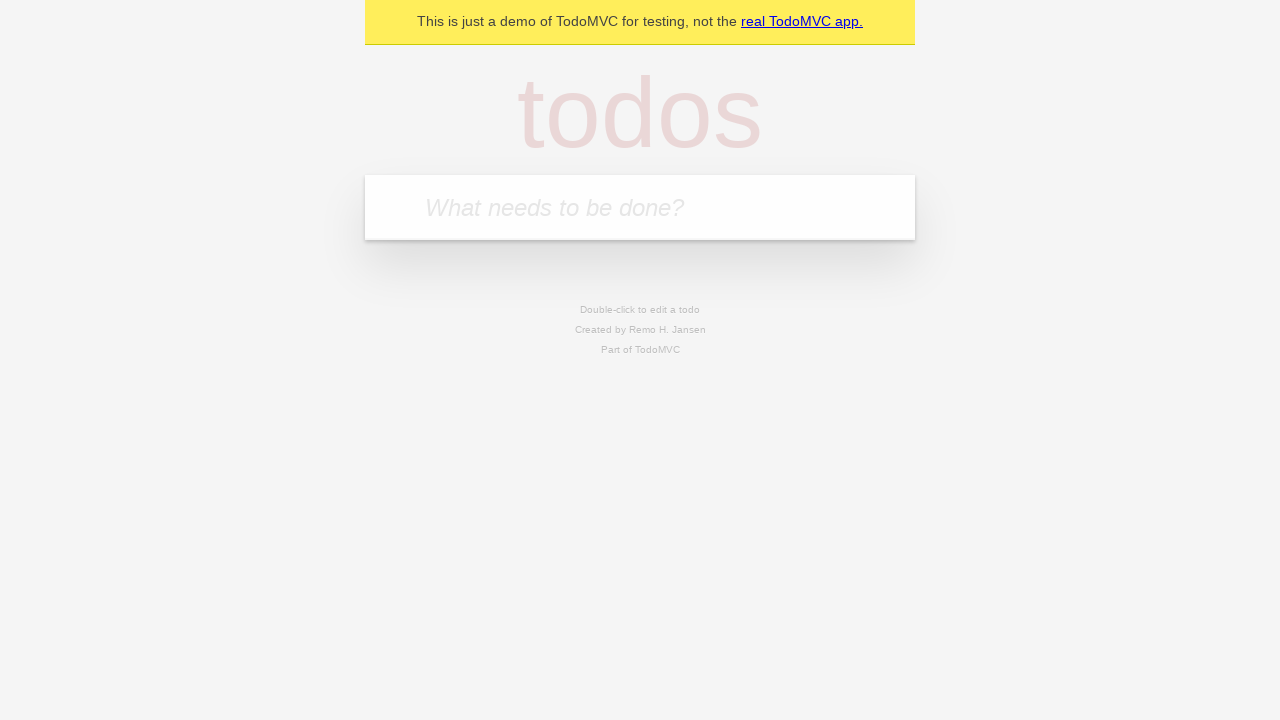

Located the 'What needs to be done?' input field
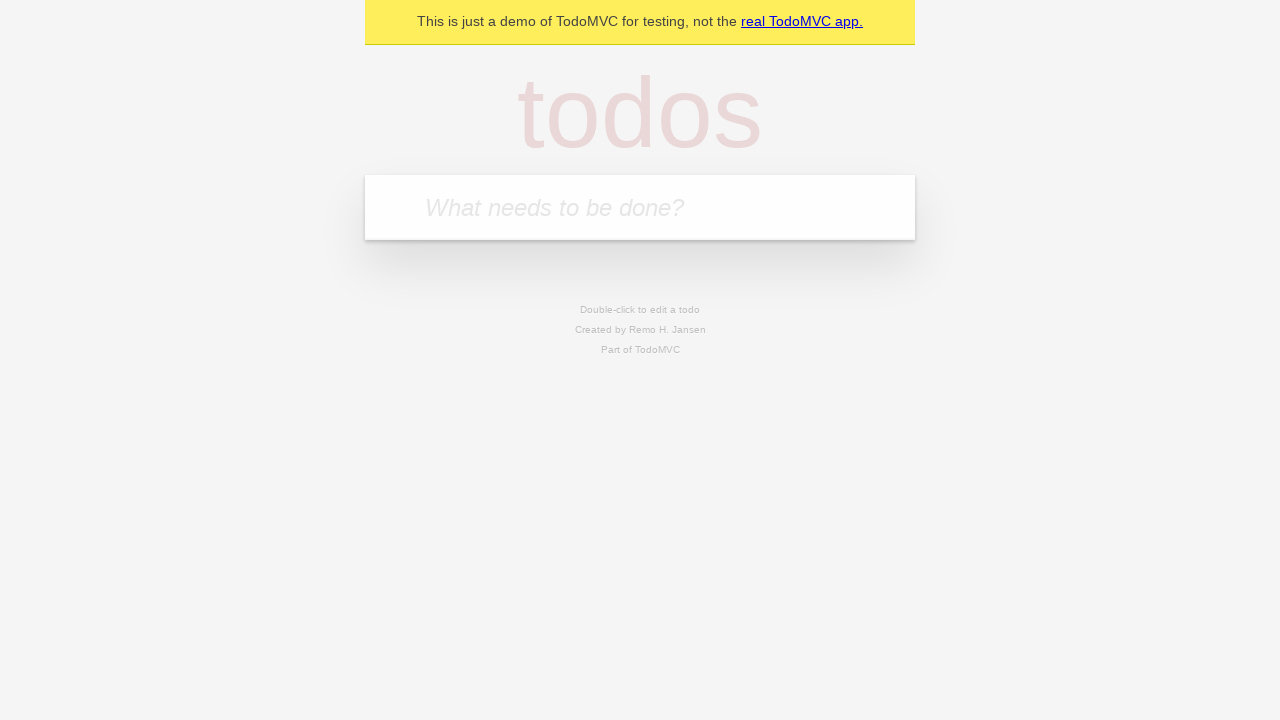

Filled input field with 'buy some cheese' on internal:attr=[placeholder="What needs to be done?"i]
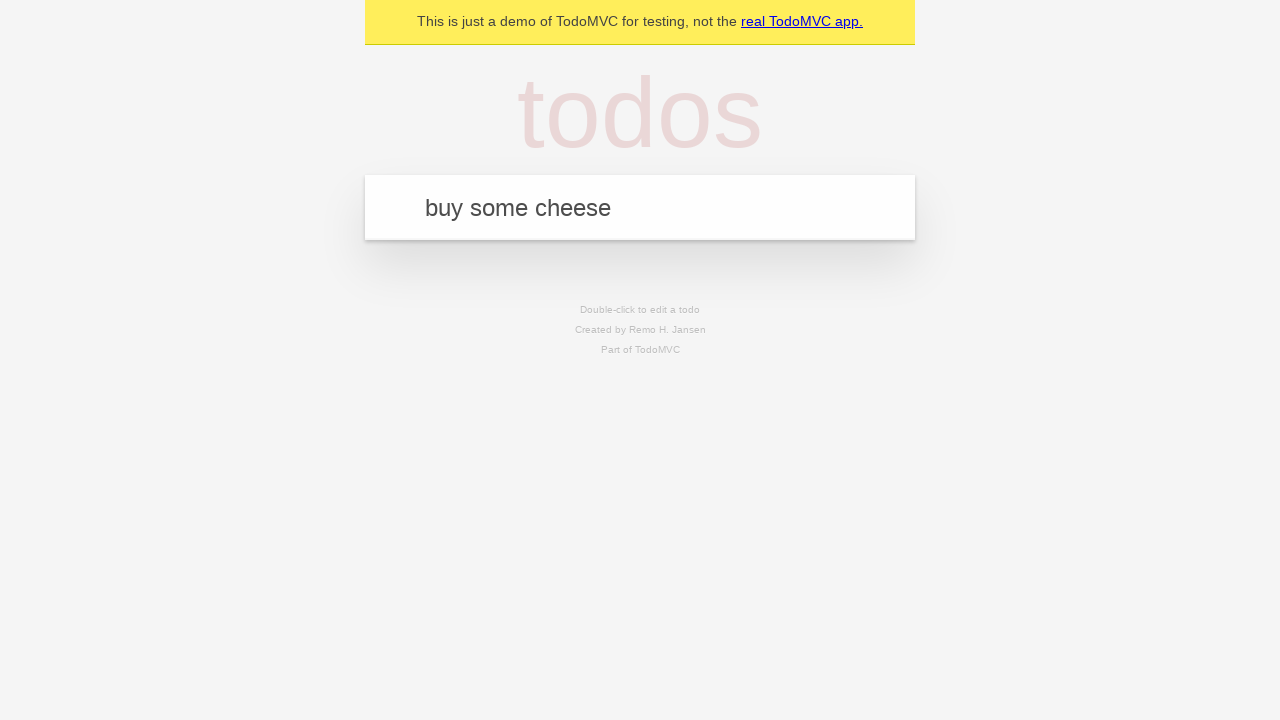

Pressed Enter to create todo item 'buy some cheese' on internal:attr=[placeholder="What needs to be done?"i]
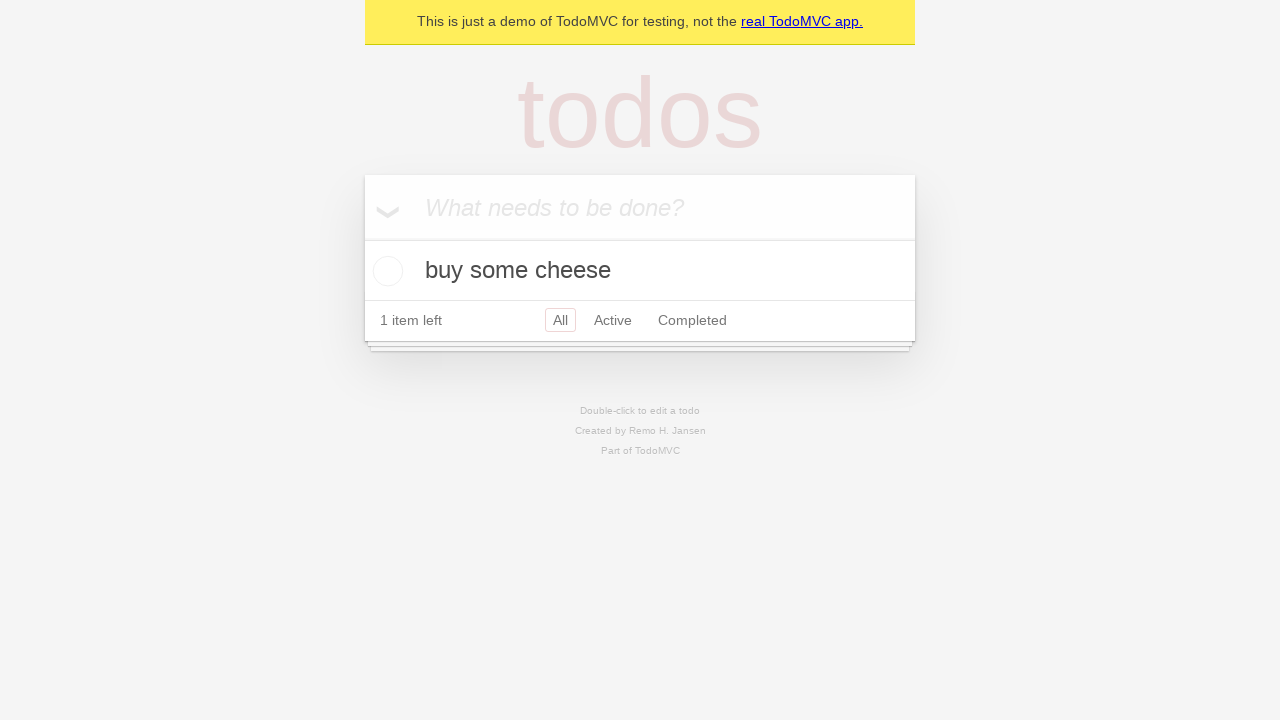

Filled input field with 'feed the cat' on internal:attr=[placeholder="What needs to be done?"i]
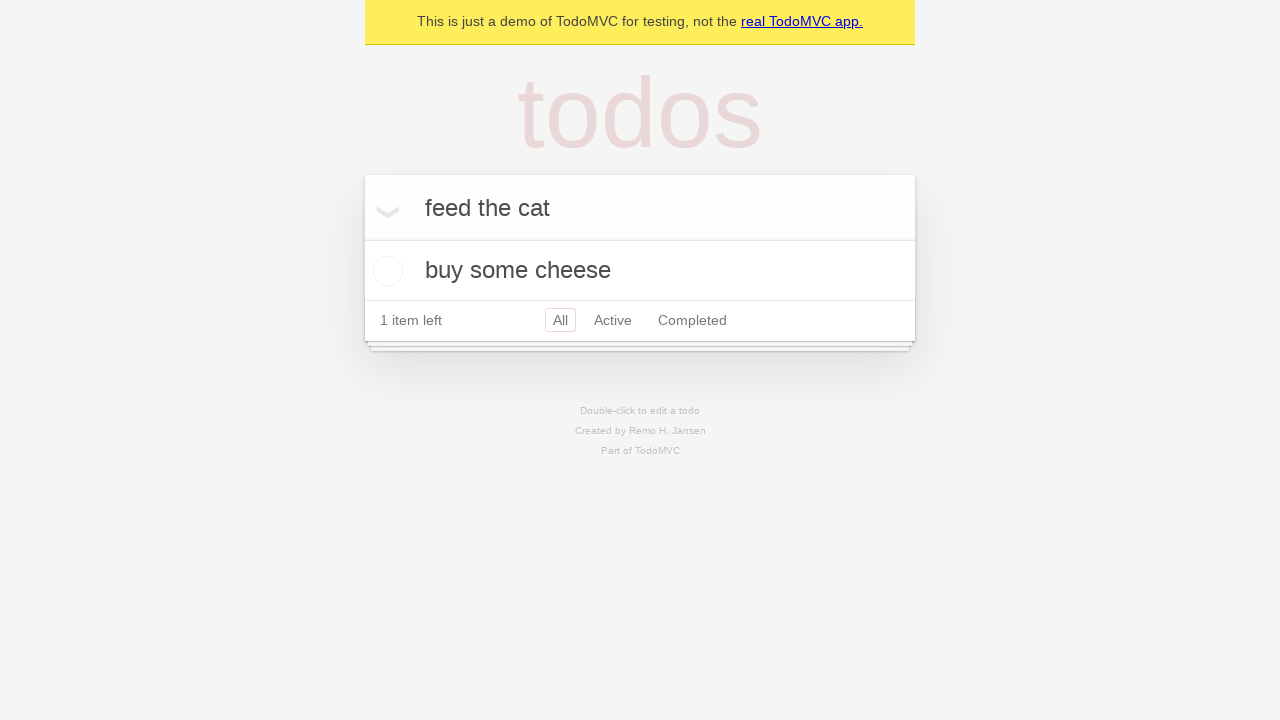

Pressed Enter to create todo item 'feed the cat' on internal:attr=[placeholder="What needs to be done?"i]
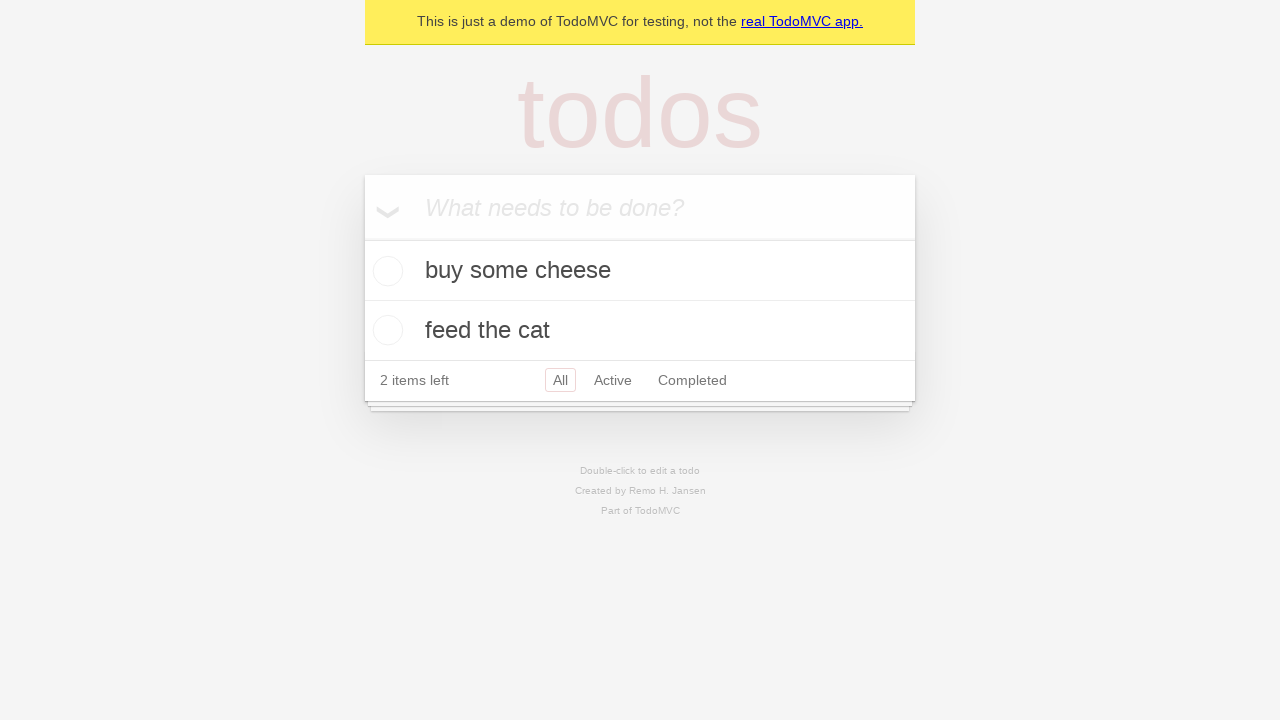

Waited for both todo items to be created and visible
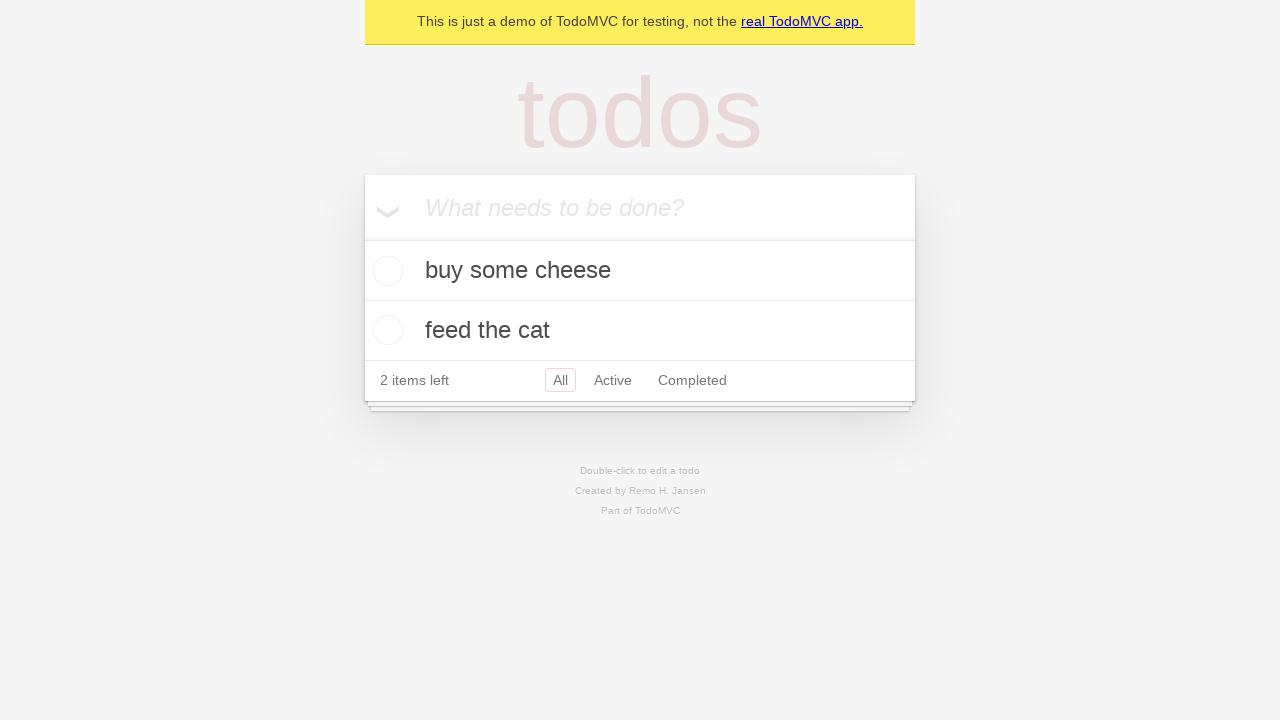

Located the first todo item
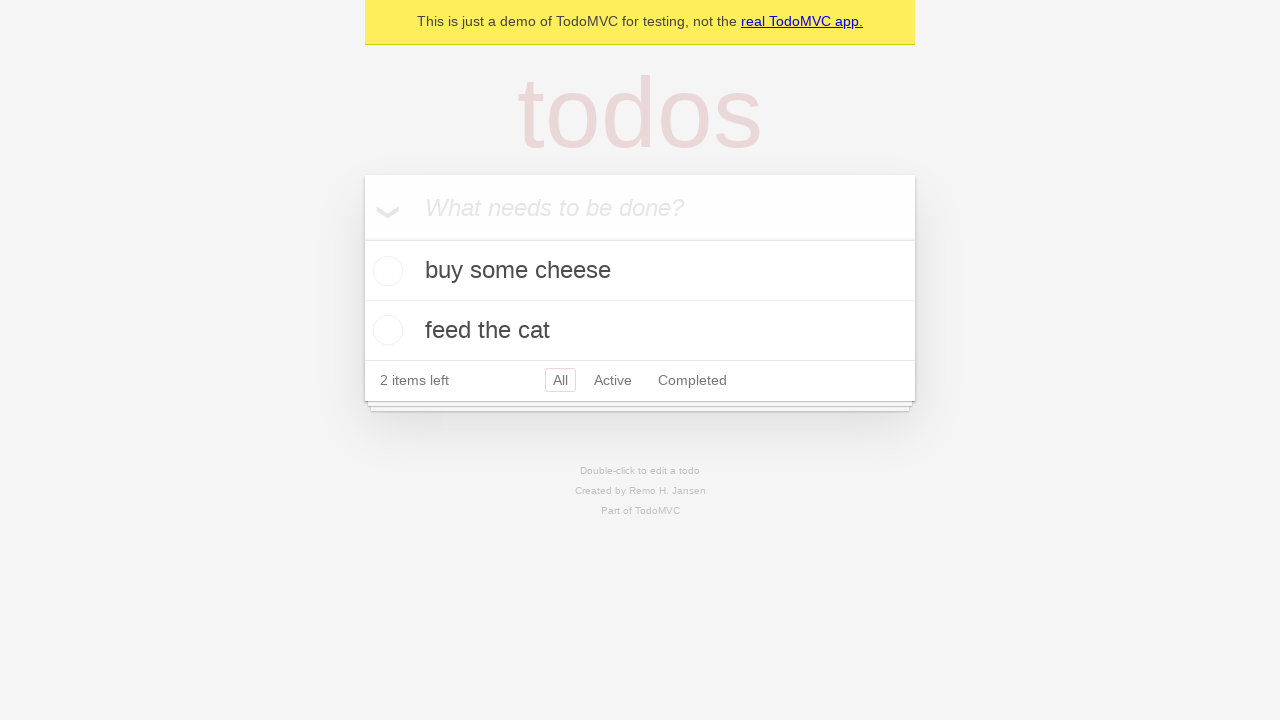

Checked the checkbox for the first todo item 'buy some cheese' at (385, 271) on internal:testid=[data-testid="todo-item"s] >> nth=0 >> internal:role=checkbox
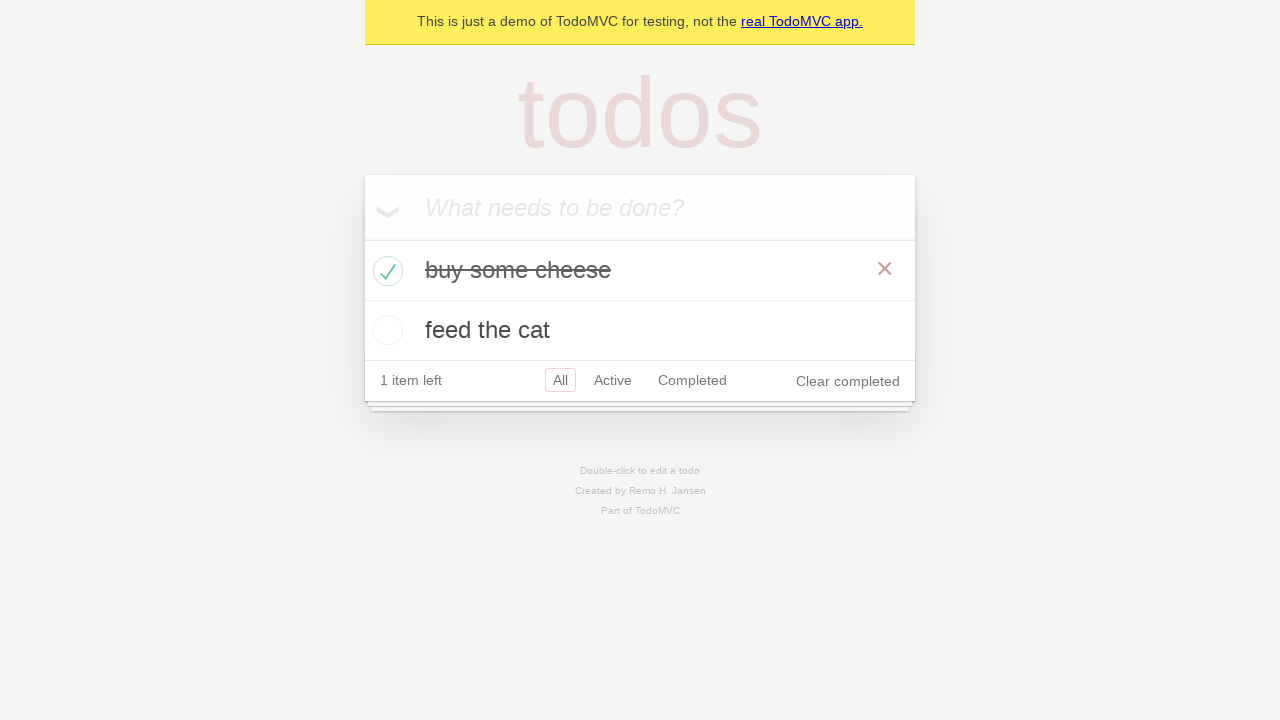

Located the second todo item
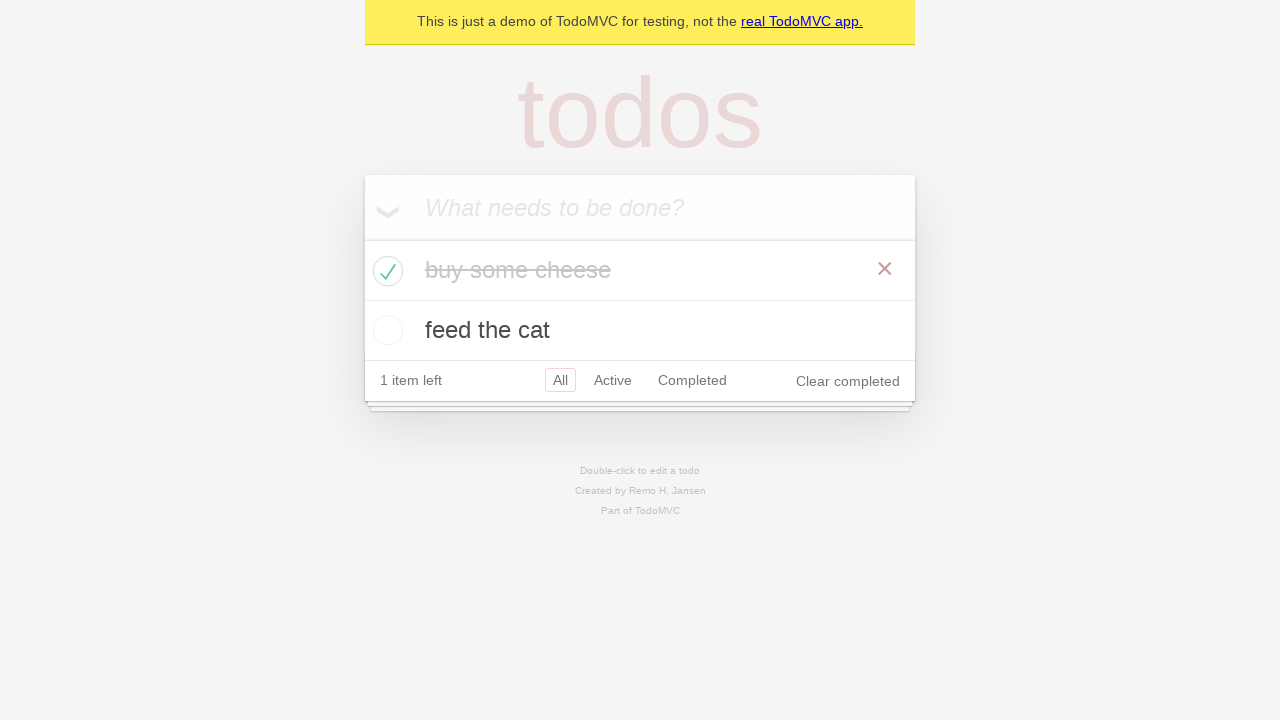

Checked the checkbox for the second todo item 'feed the cat' at (385, 330) on internal:testid=[data-testid="todo-item"s] >> nth=1 >> internal:role=checkbox
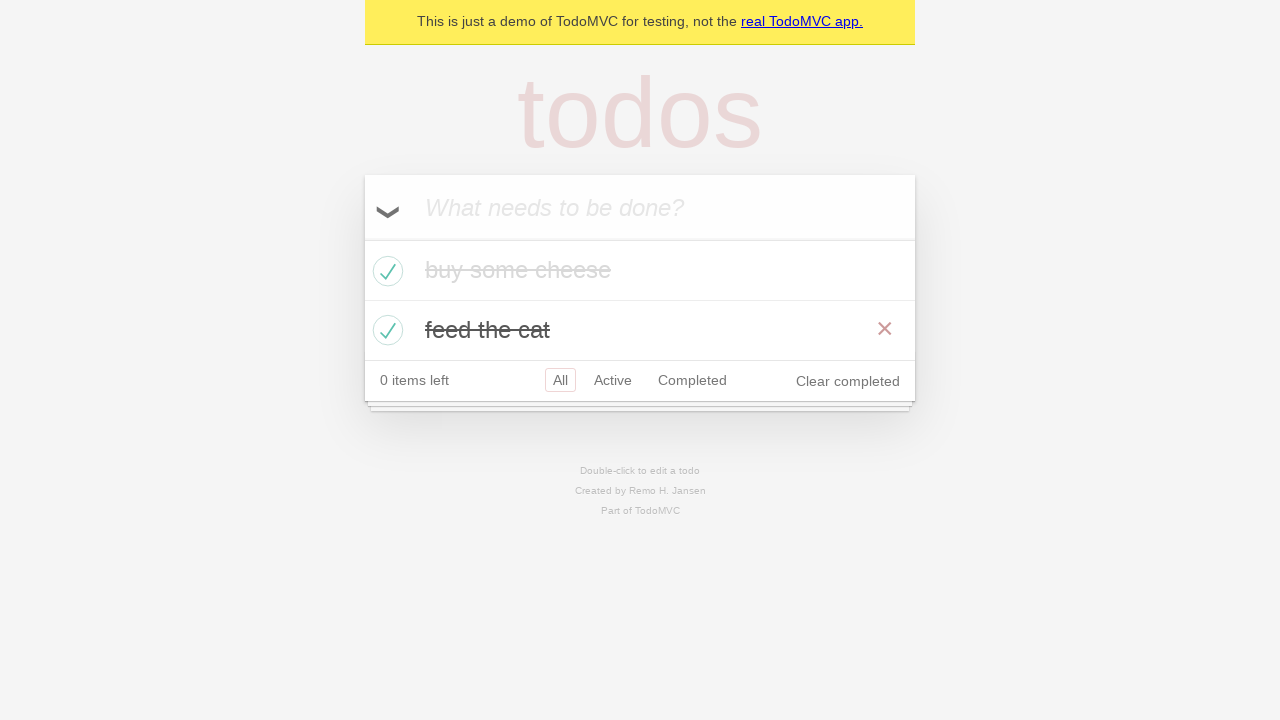

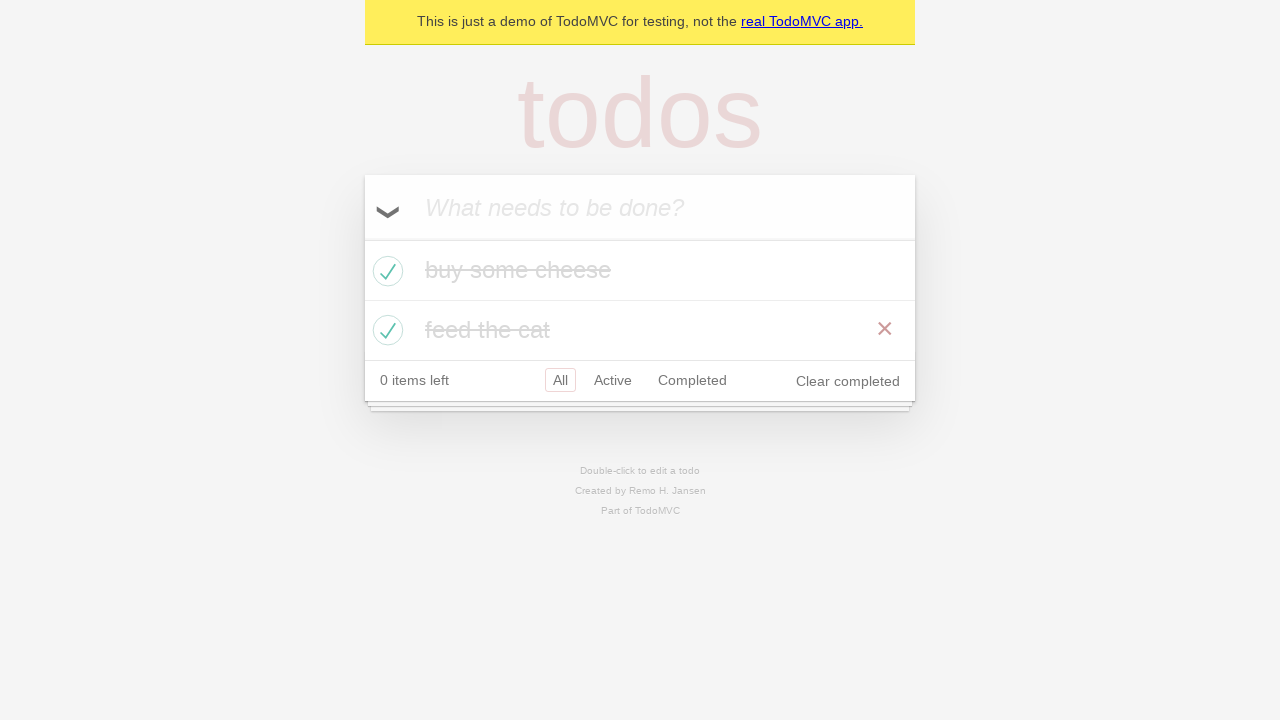